Tests exit intent modal by moving mouse outside the viewport to trigger the modal popup.

Starting URL: http://the-internet.herokuapp.com/exit_intent

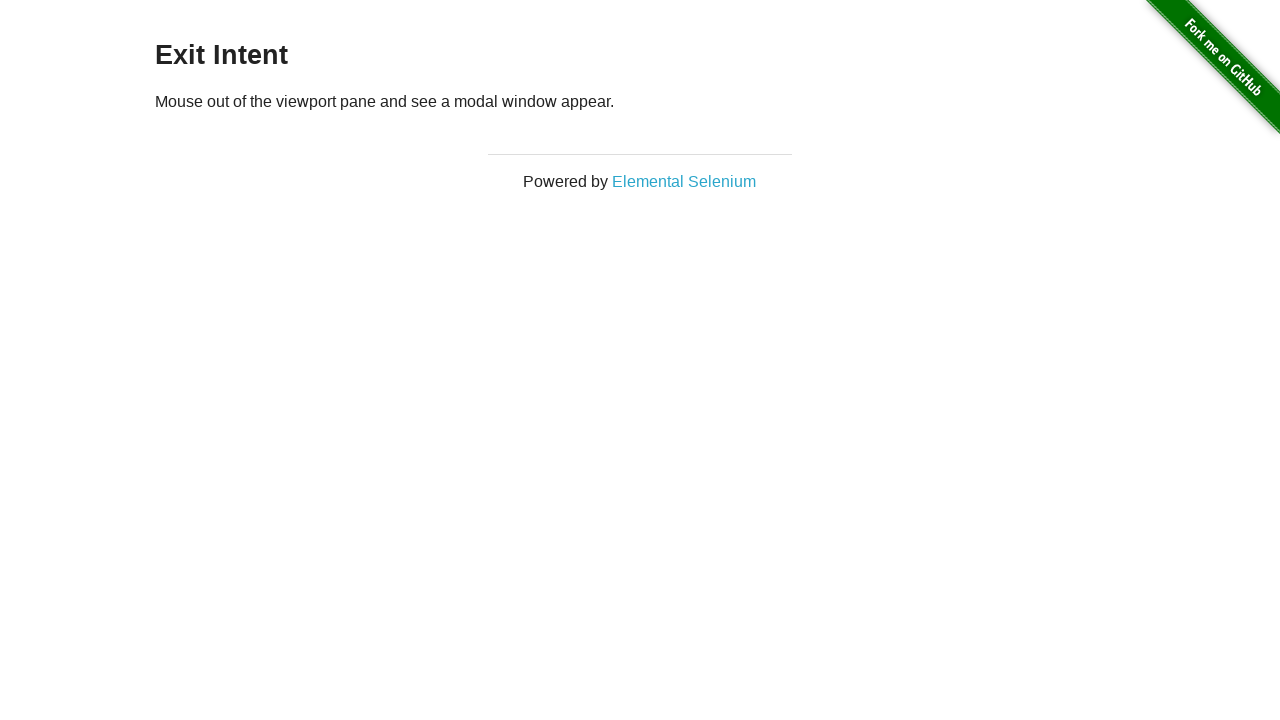

Moved mouse to top-left corner of viewport at (0, 0)
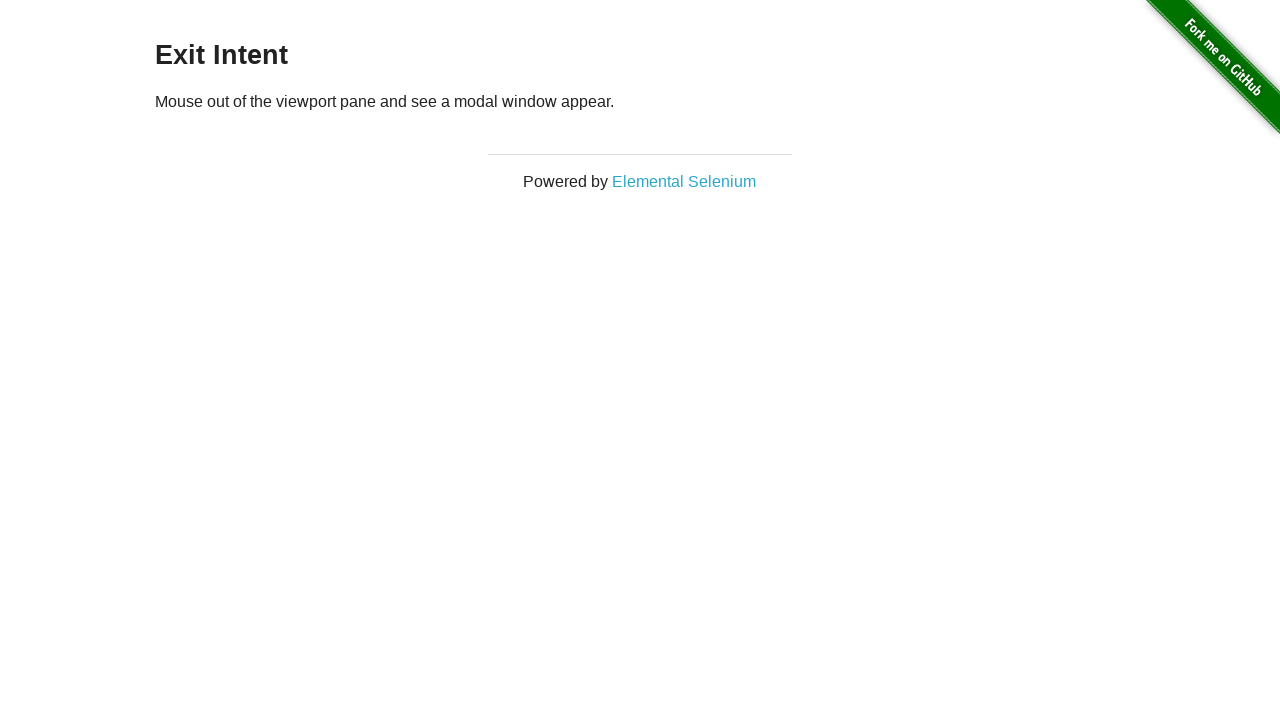

Moved mouse outside viewport to trigger exit intent modal at (500, -100)
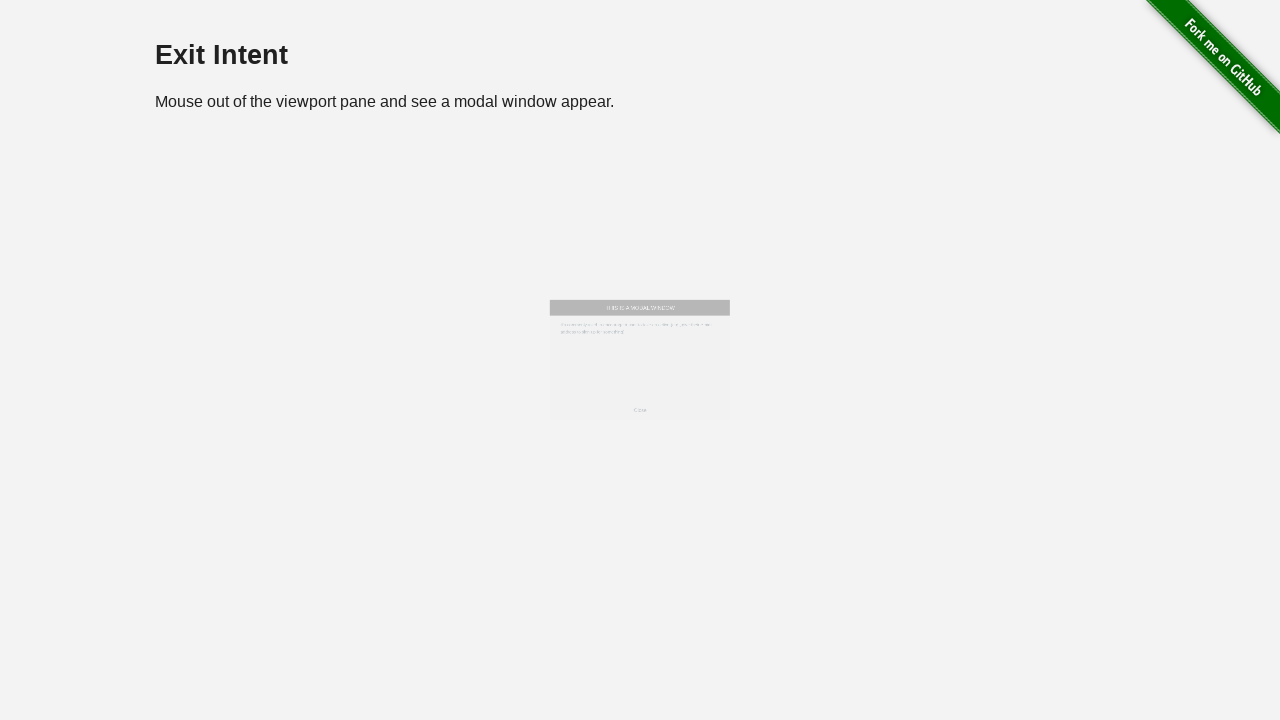

Exit intent modal appeared successfully
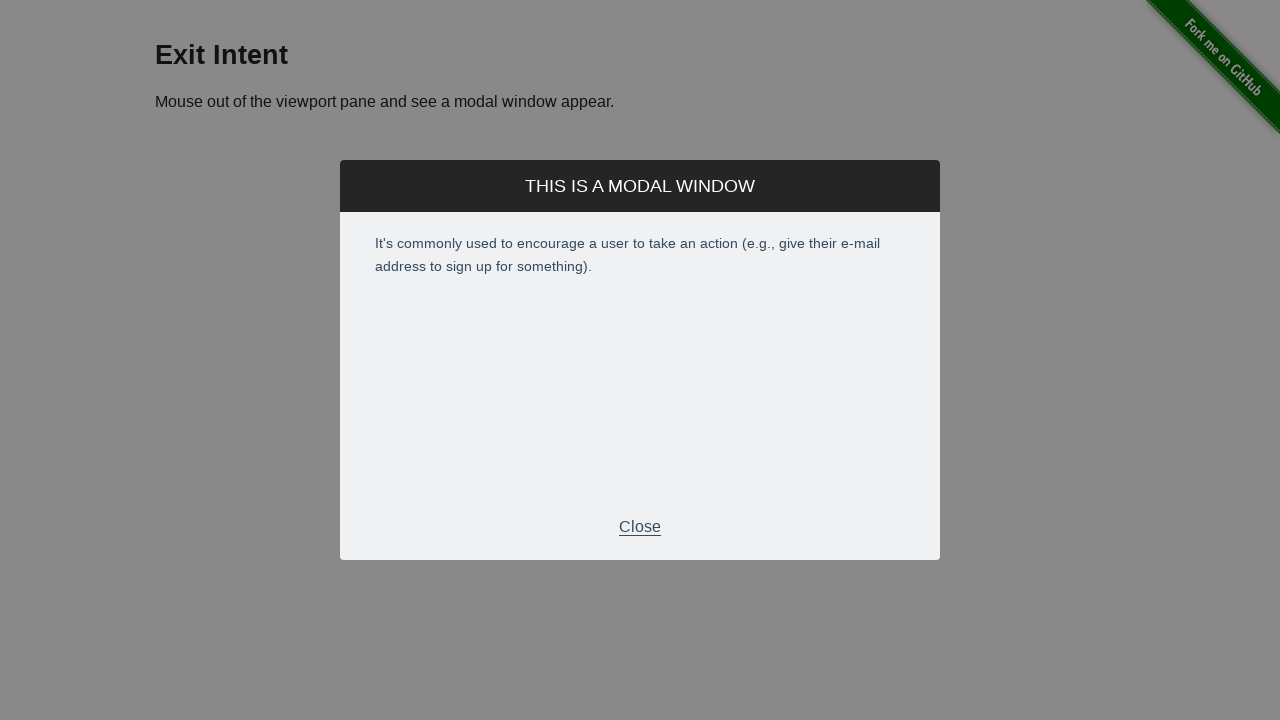

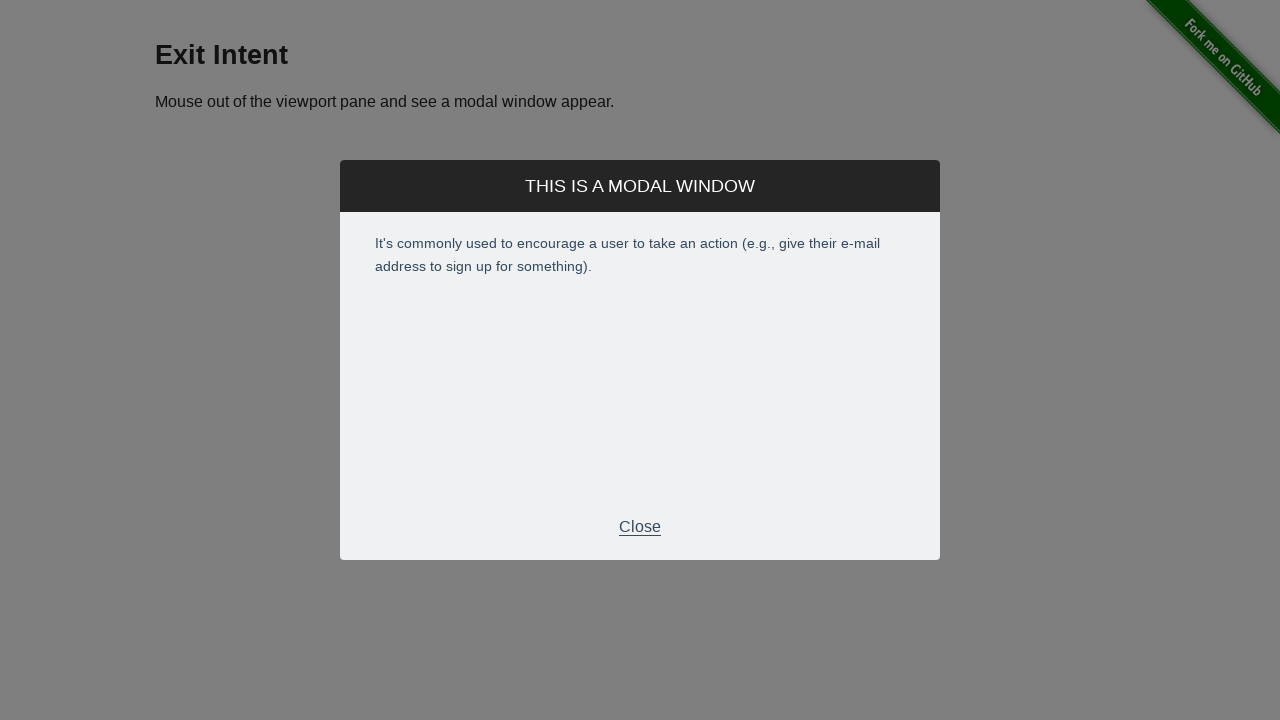